Tests that the Nome input field accepts a string with numbers

Starting URL: https://tc-1-final-parte1.vercel.app/

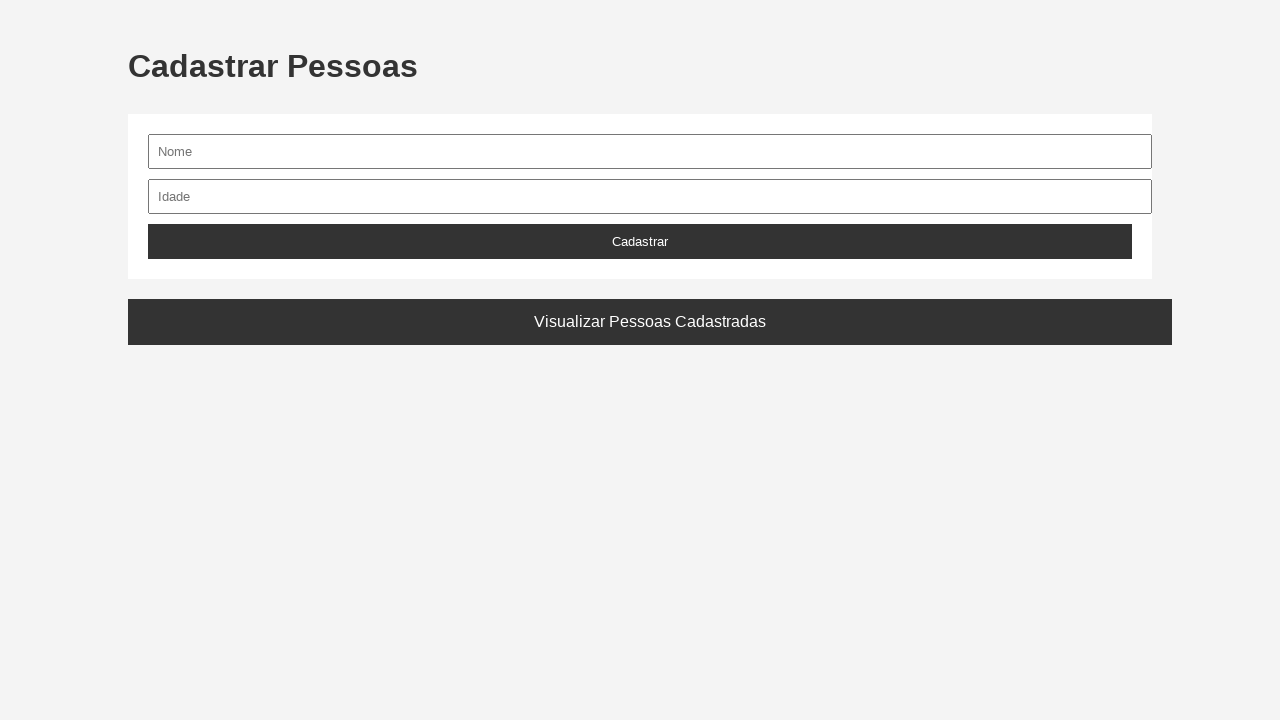

Waited for Nome input field to be visible
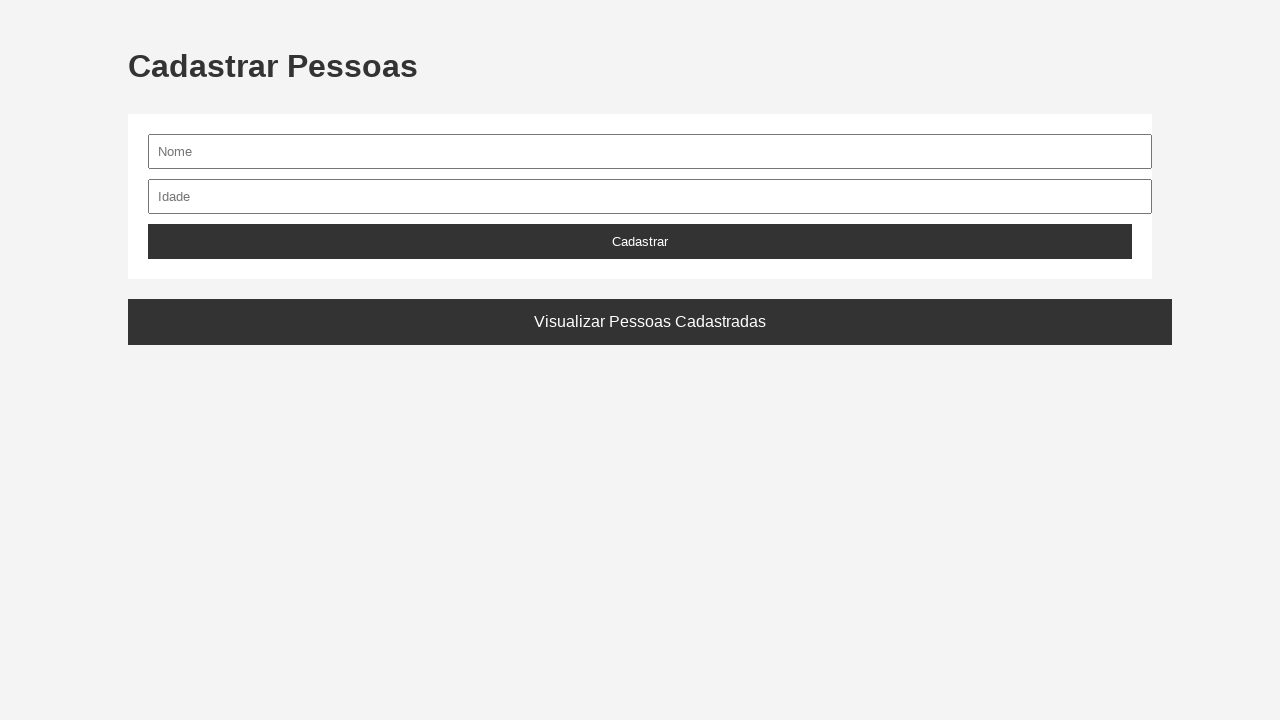

Filled Nome field with 'João123' (string containing numbers) on #nome
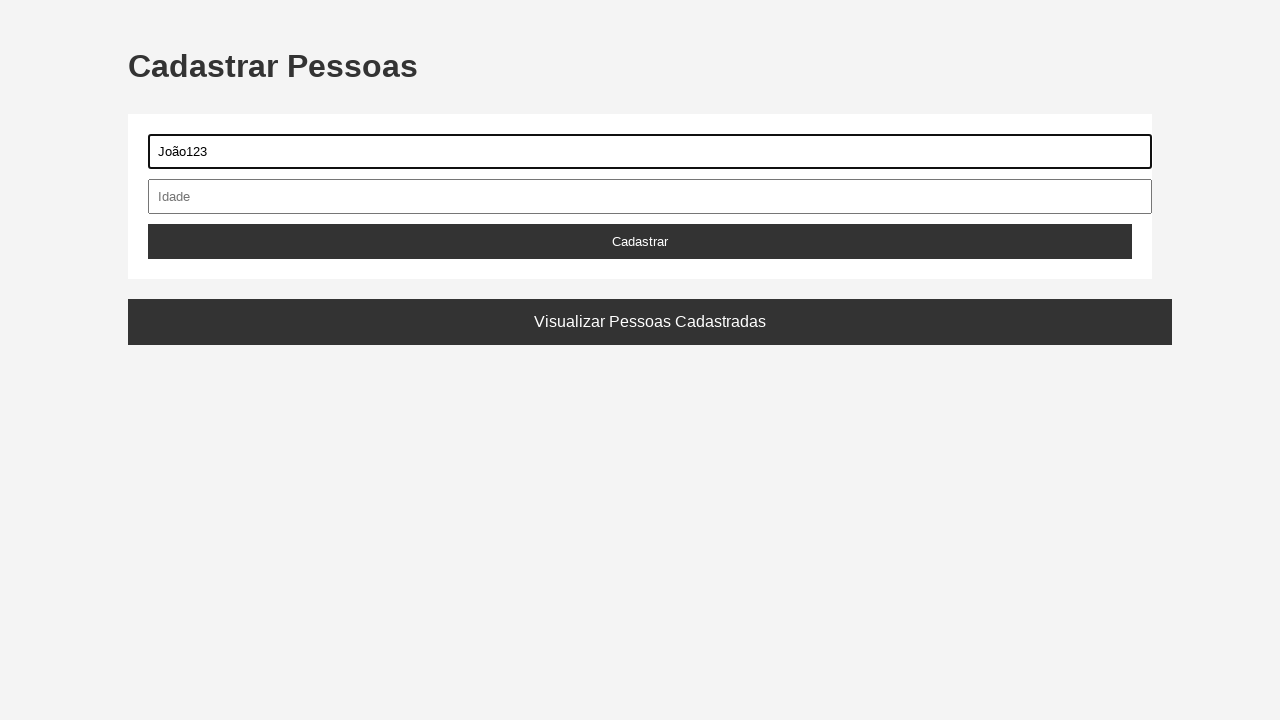

Verified that Nome field contains the expected value 'João123'
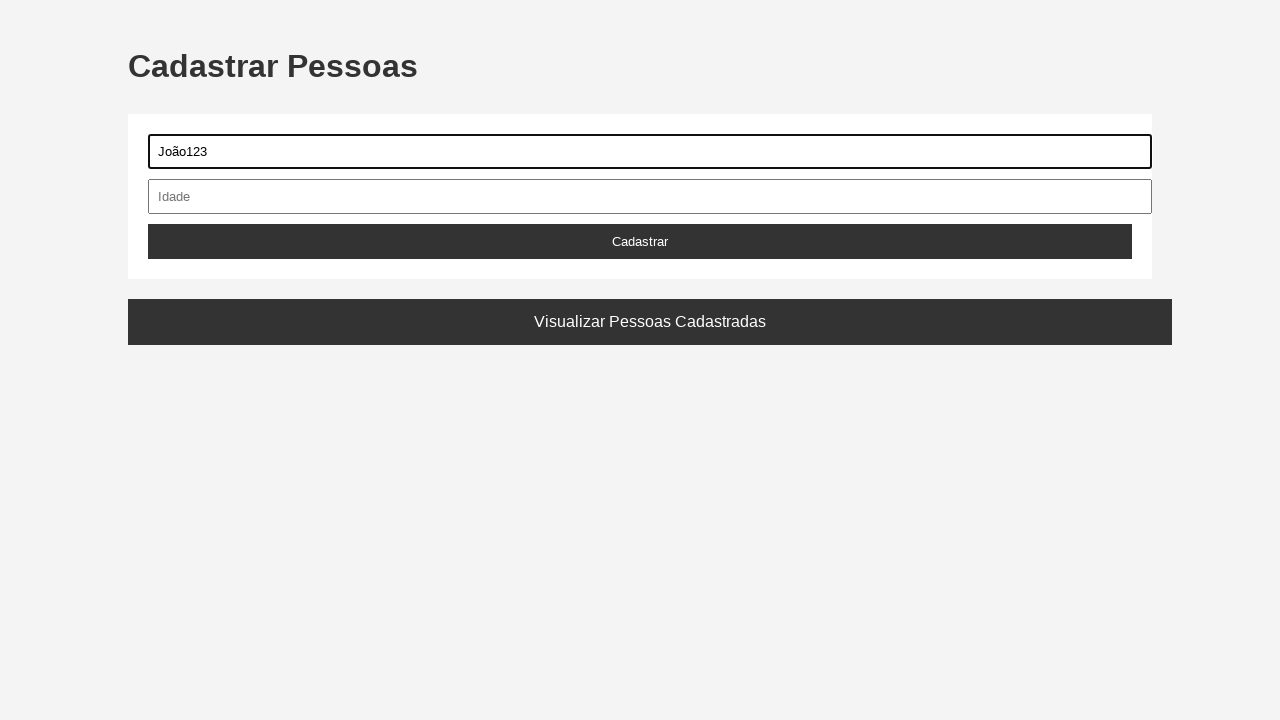

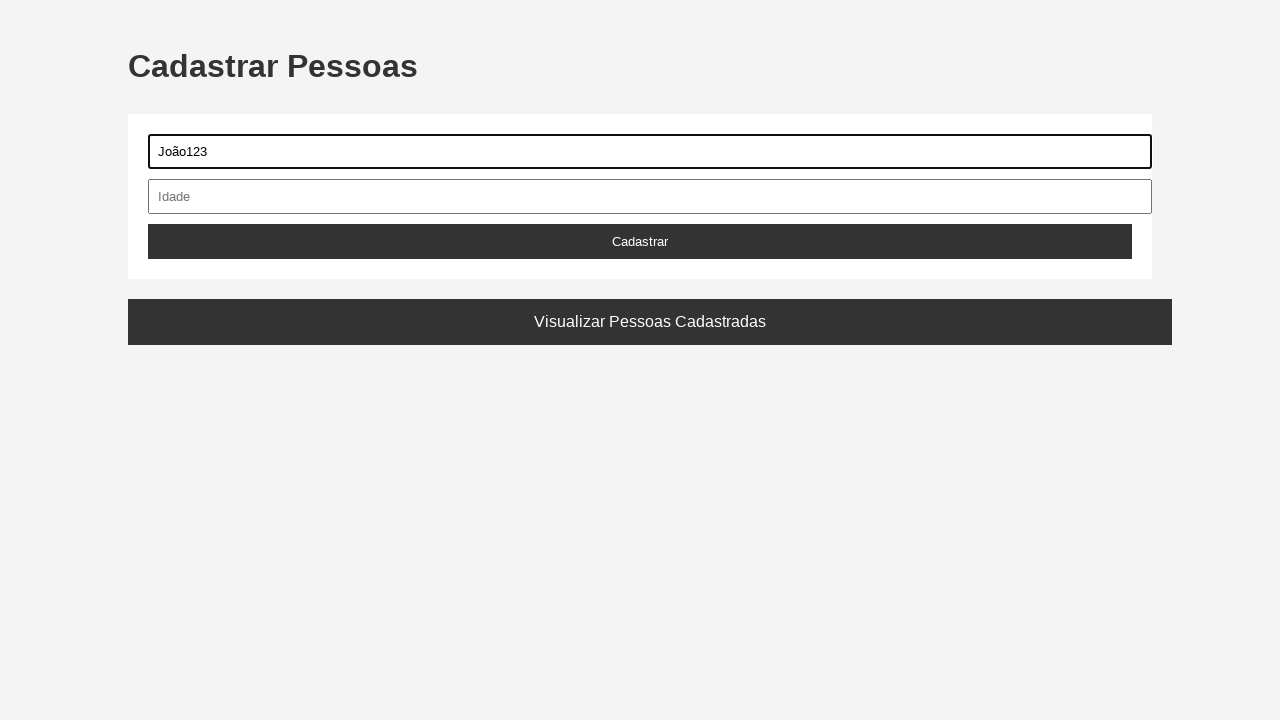